Tests handling a confirmation JavaScript alert by clicking the Confirmation button, reading the alert, and dismissing it with Cancel

Starting URL: https://v1.training-support.net/selenium/javascript-alerts

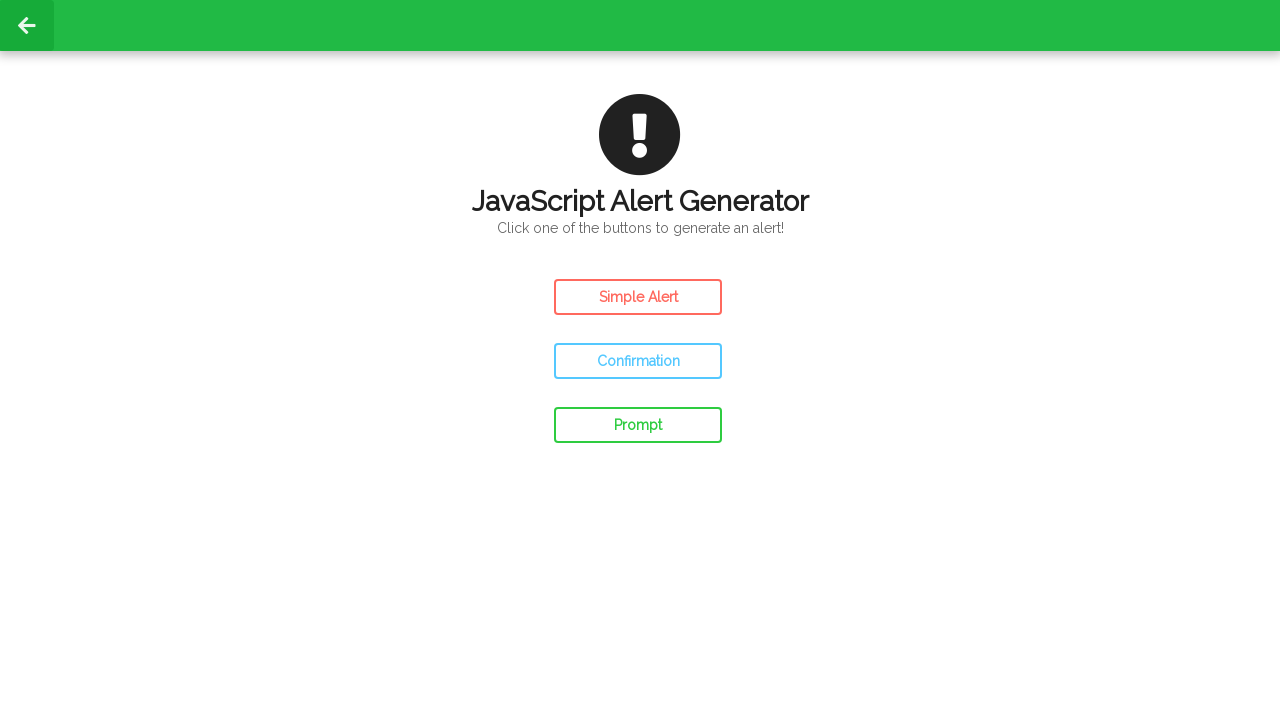

Set up dialog handler to dismiss alerts
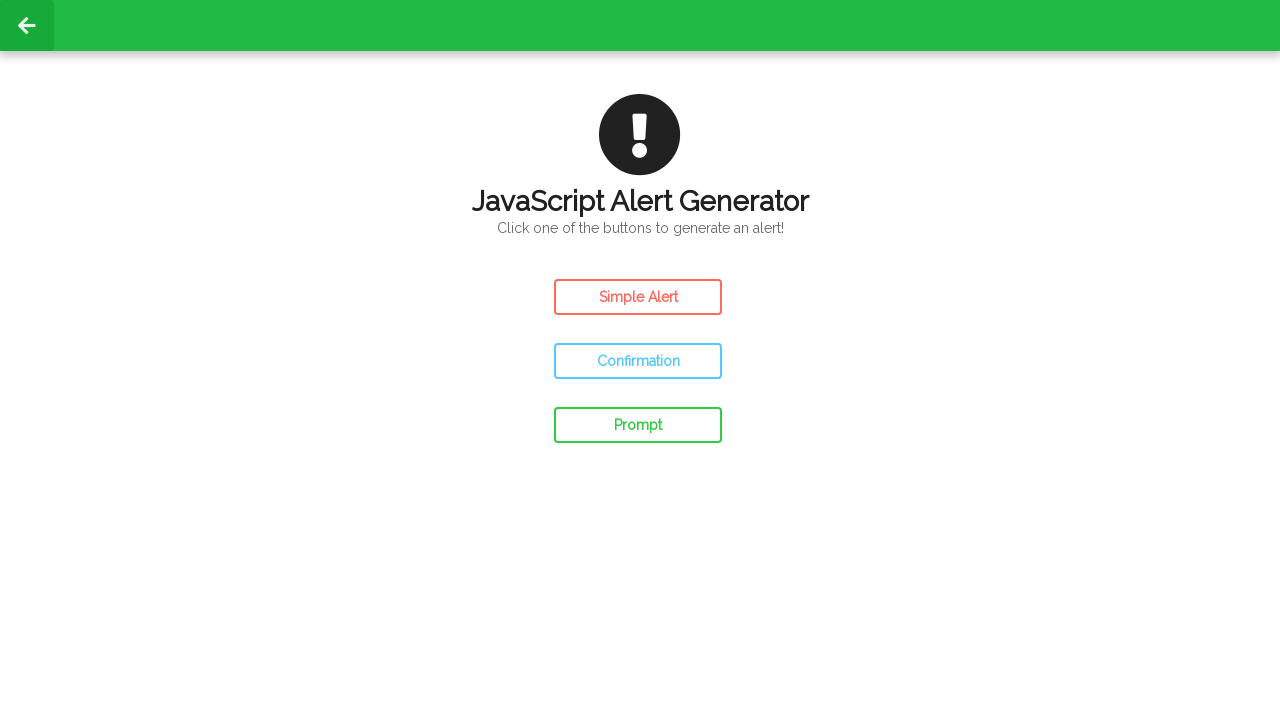

Clicked the Confirmation button to trigger the alert at (638, 361) on xpath=//button[text()='Confirmation']
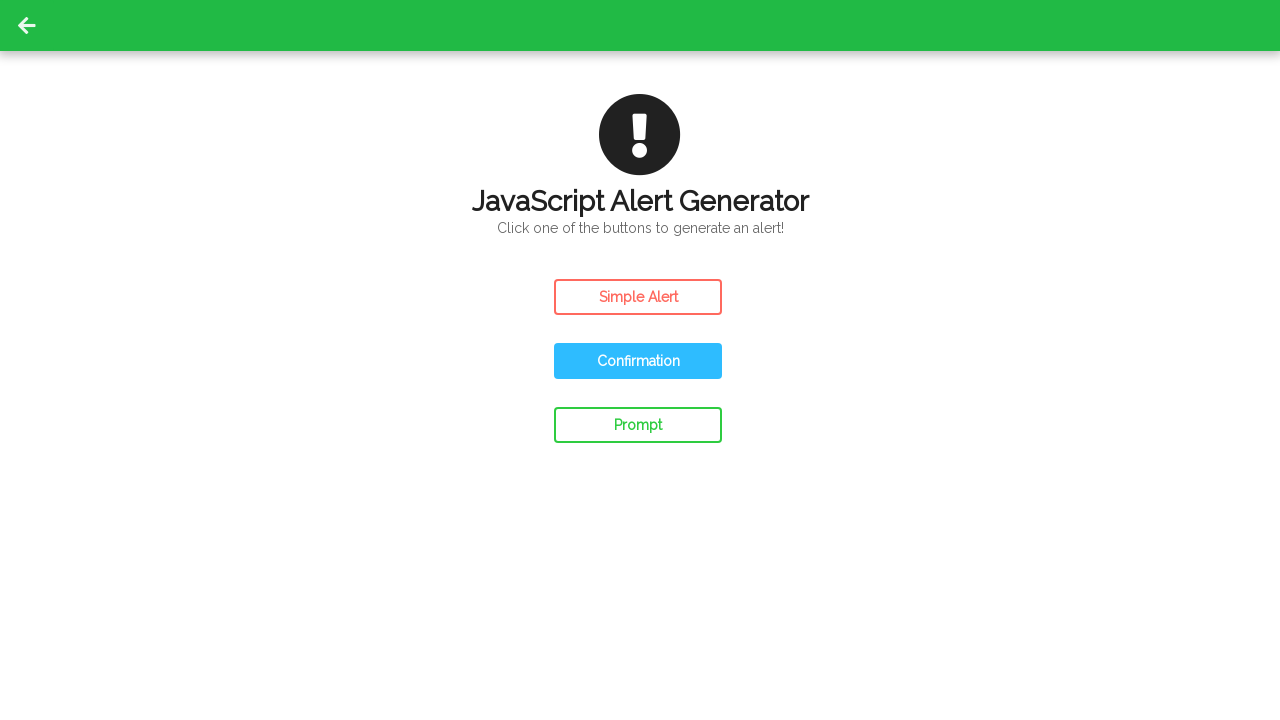

Waited for alert result to update after dismissing with Cancel
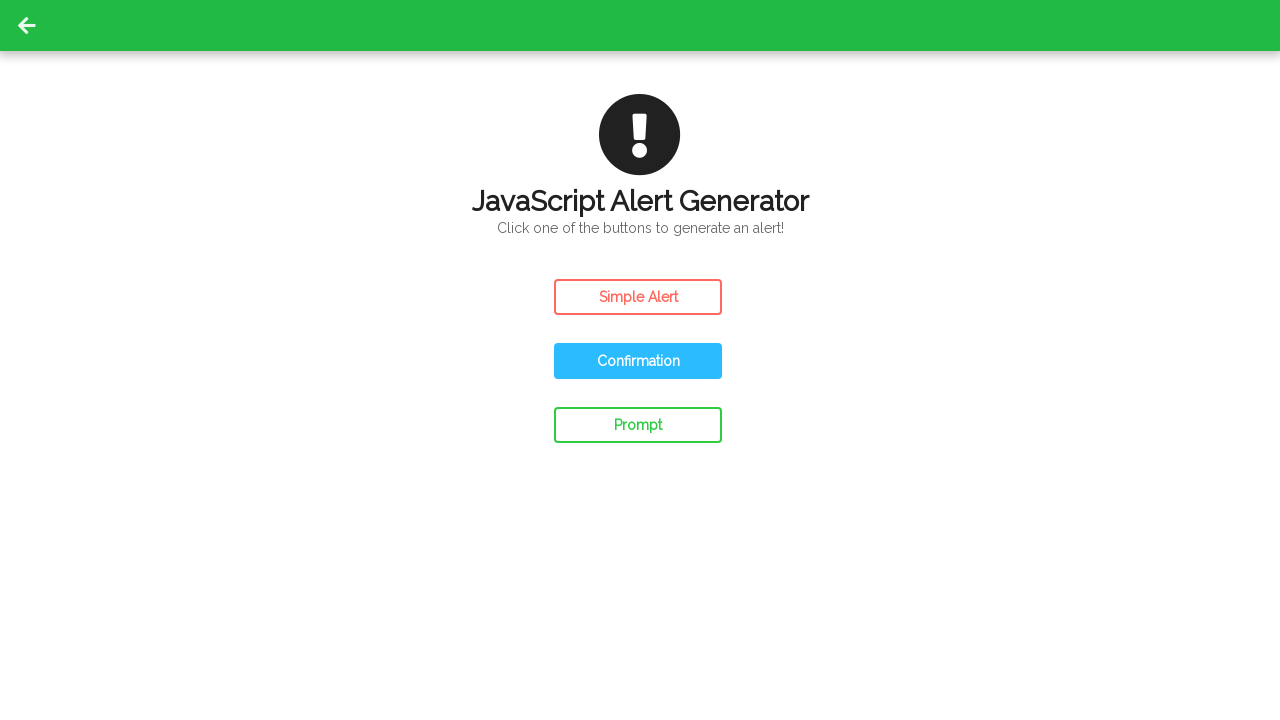

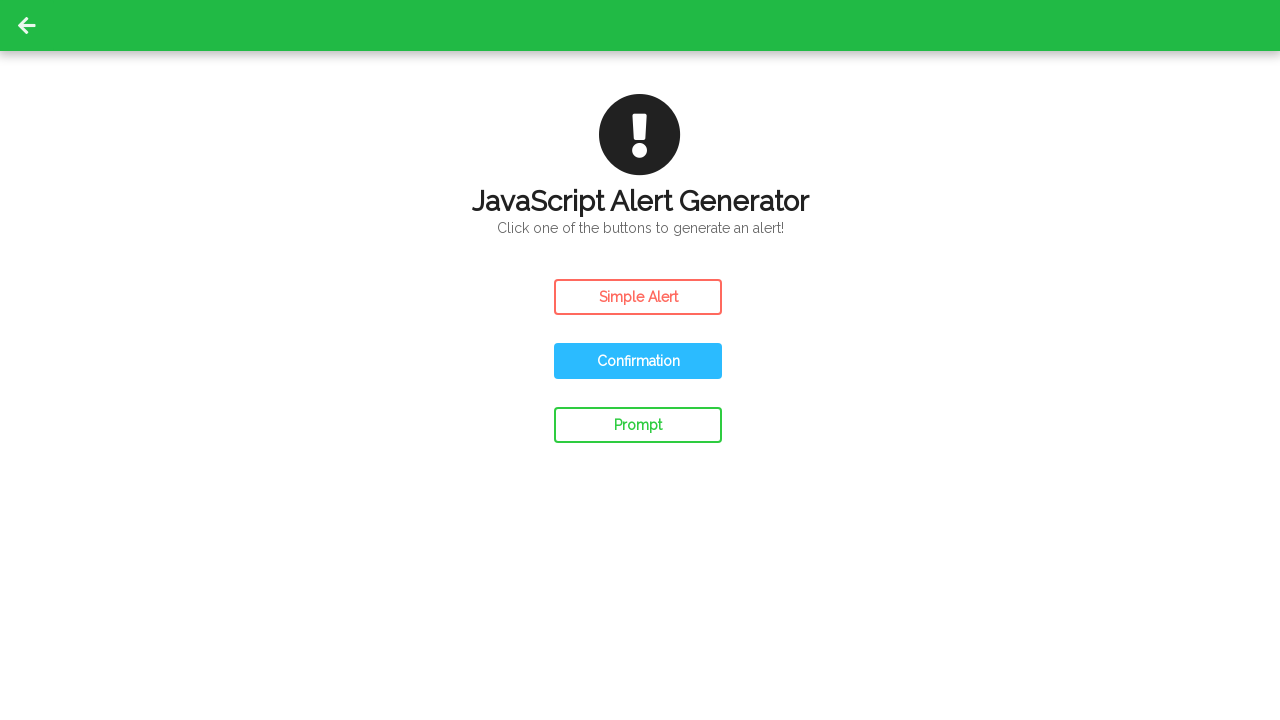